Tests the San Diego Sheriff's calls for service search functionality by entering a location query "Fallbrook" in the search bar and verifying that the results table loads with data rows.

Starting URL: https://callsforservice.sdsheriff.gov/

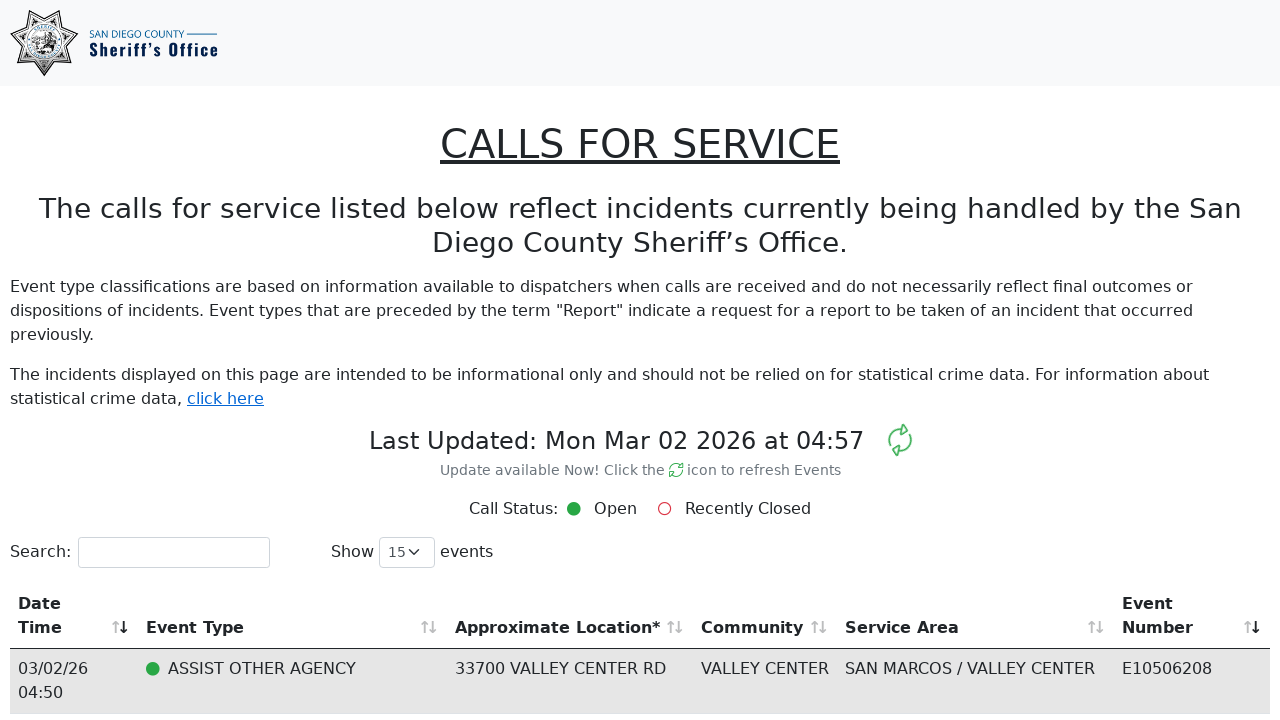

Filled search bar with location query 'Fallbrook' on input[type="search"]
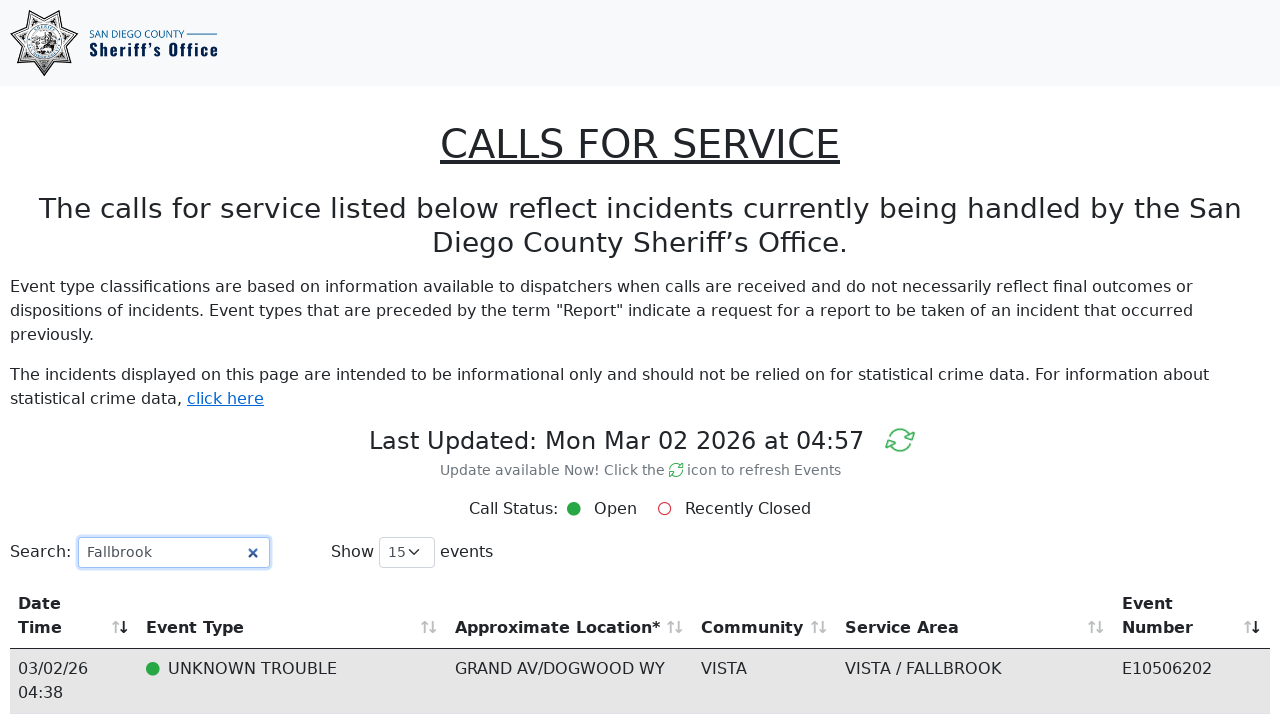

Verified results table loaded with data rows
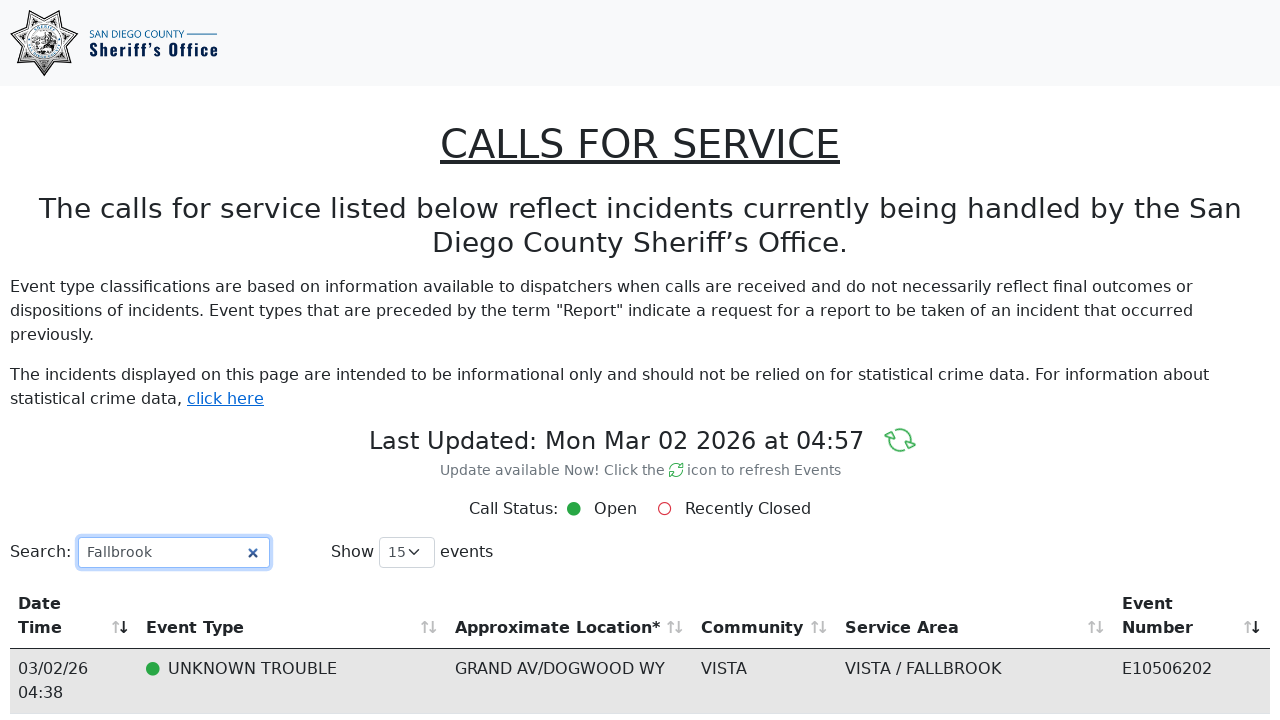

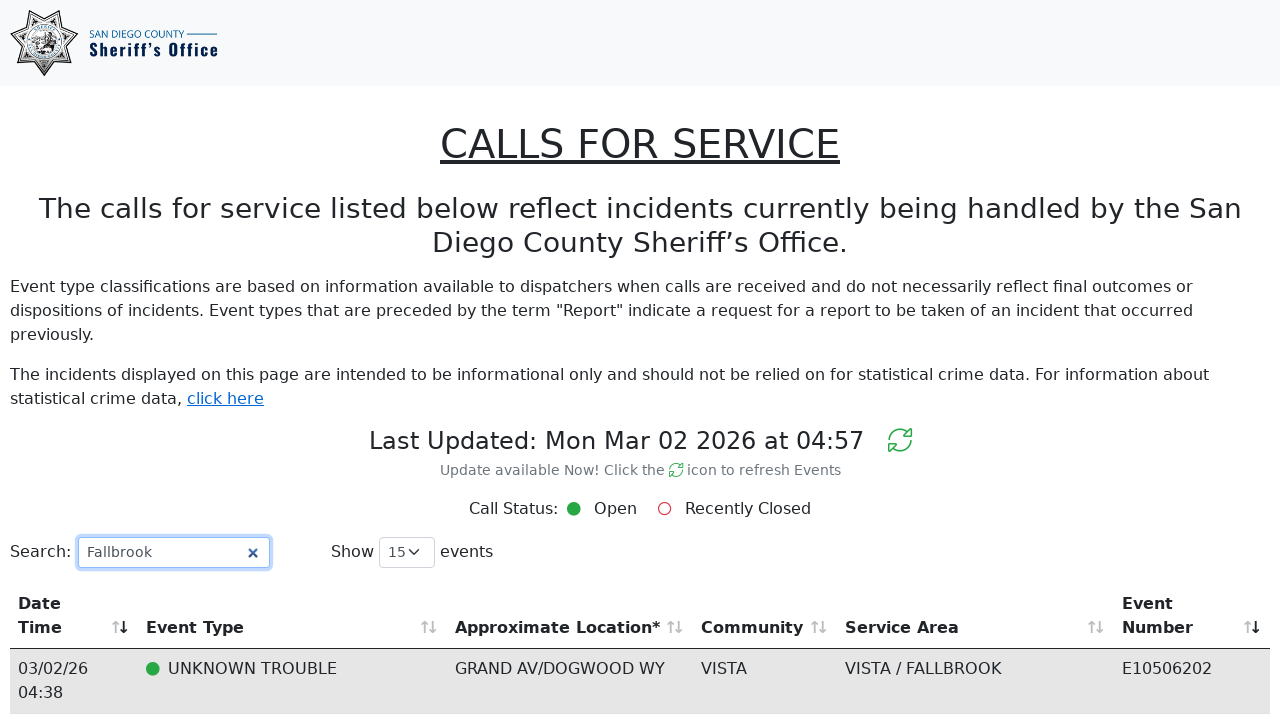